Tests JavaScript alert handling by clicking the JS Alert button and accepting the alert dialog

Starting URL: https://the-internet.herokuapp.com/javascript_alerts

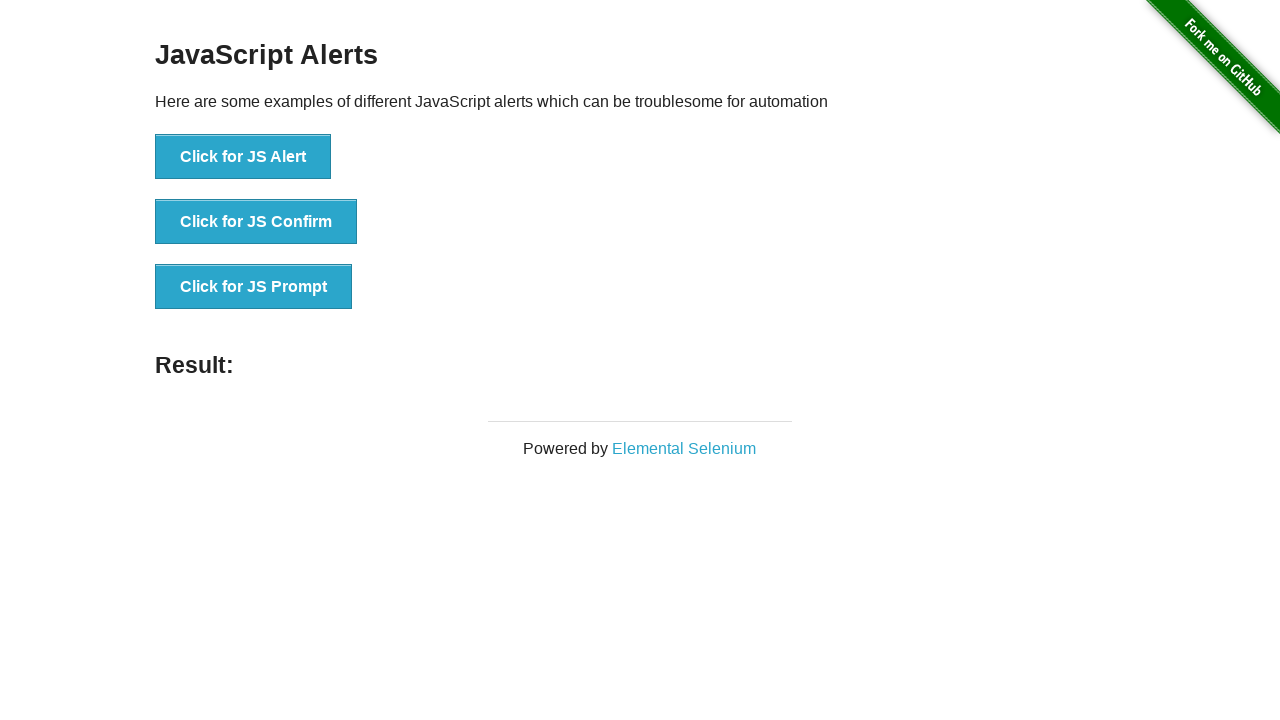

Set up dialog handler to accept JavaScript alerts
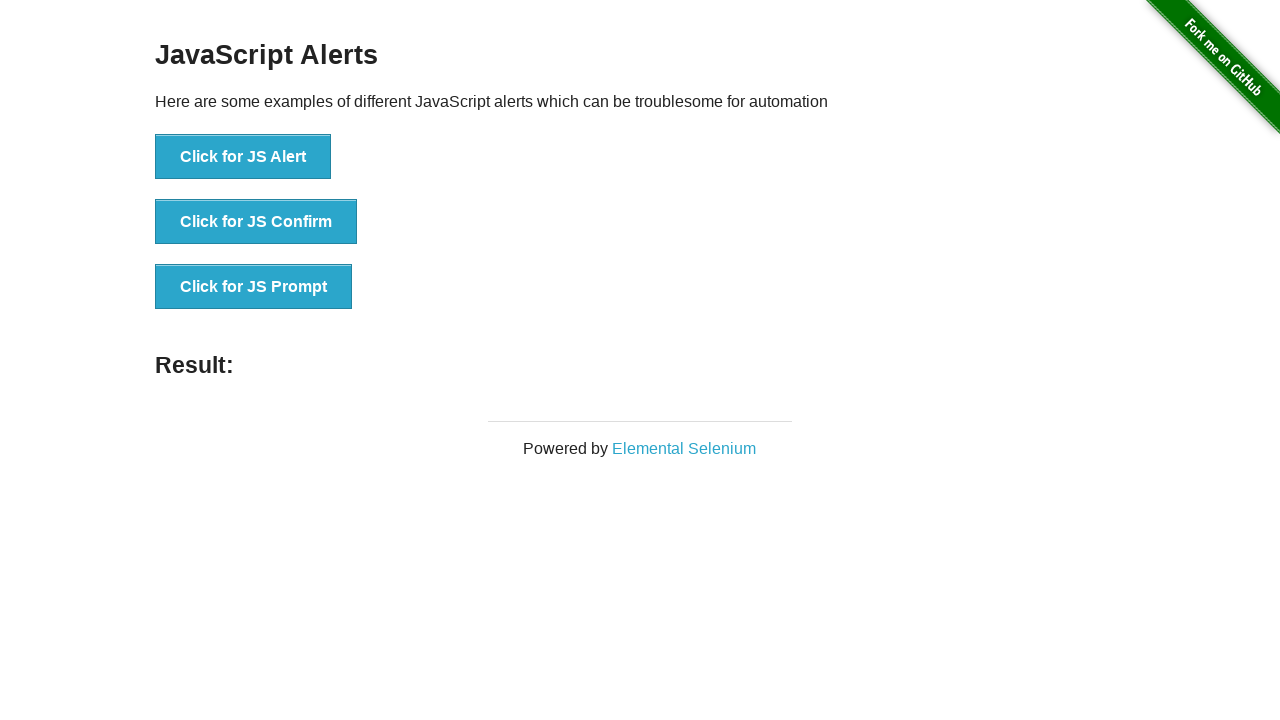

Clicked the JS Alert button at (243, 157) on button[onclick='jsAlert()']
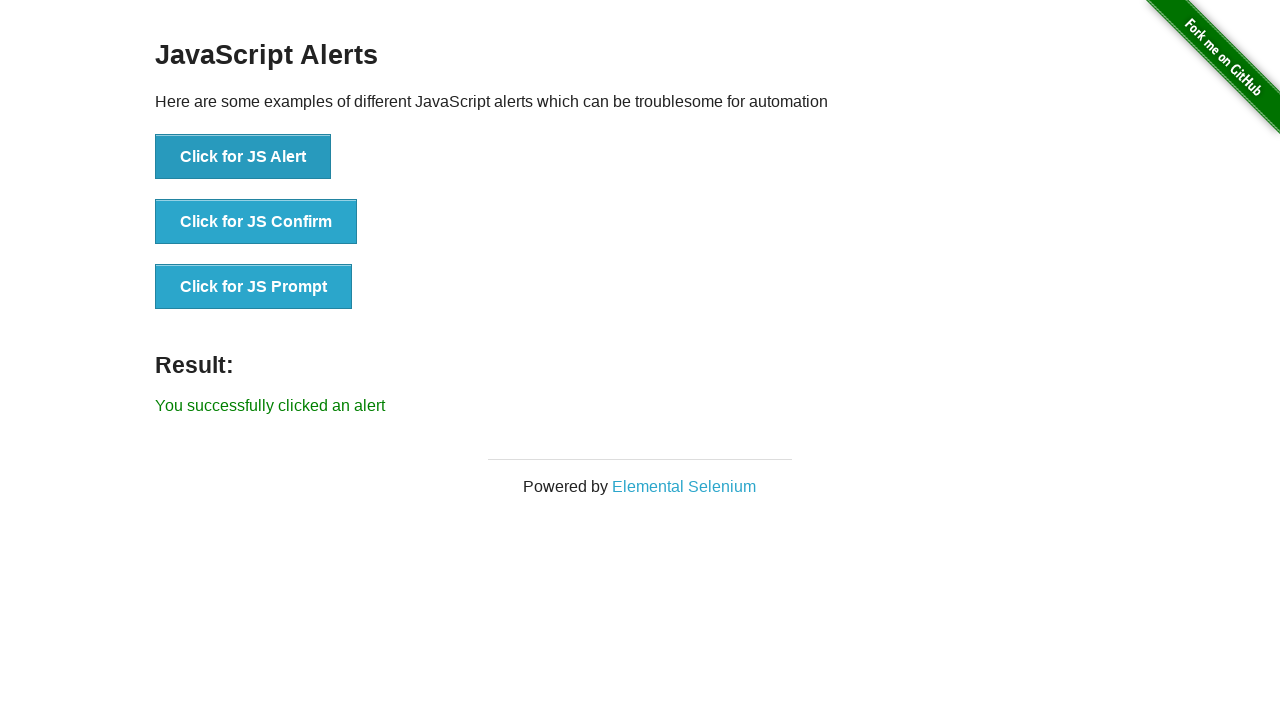

Alert dialog was accepted and result text is now visible
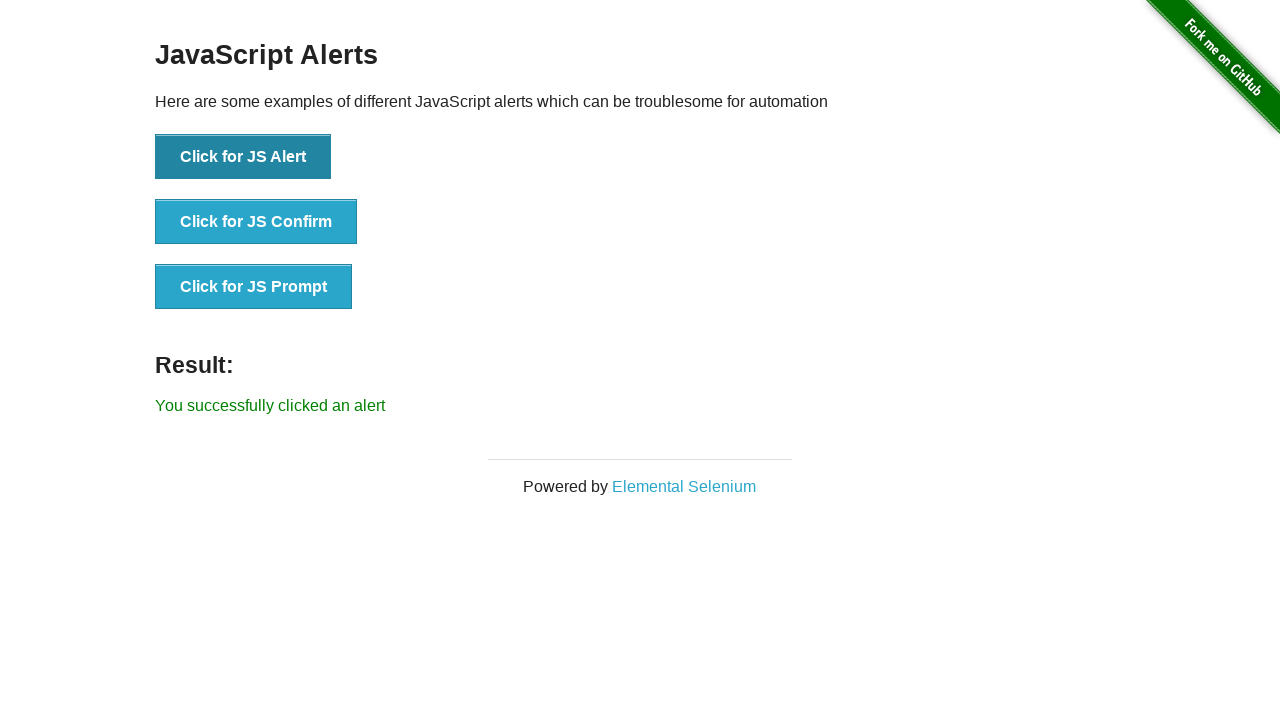

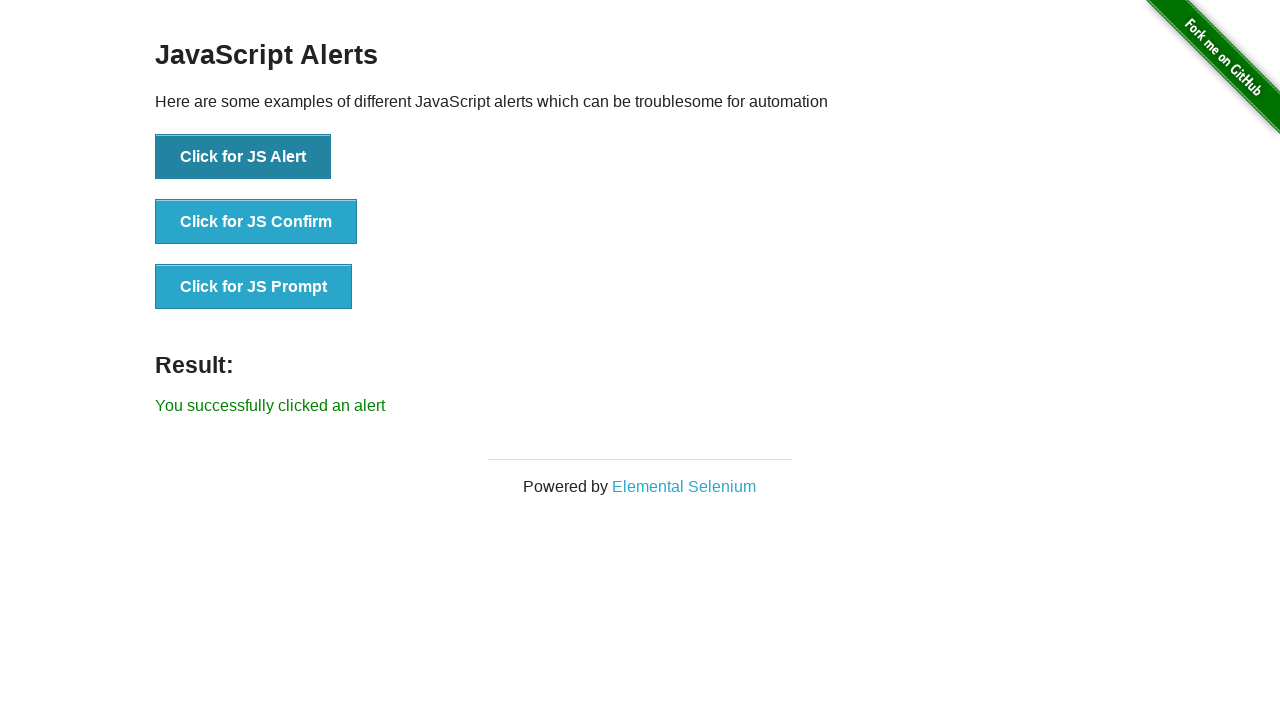